Tests window handling by navigating to the Multiple Windows page, clicking a link that opens a new window, switching between parent and child windows, and verifying content on both windows.

Starting URL: https://the-internet.herokuapp.com/

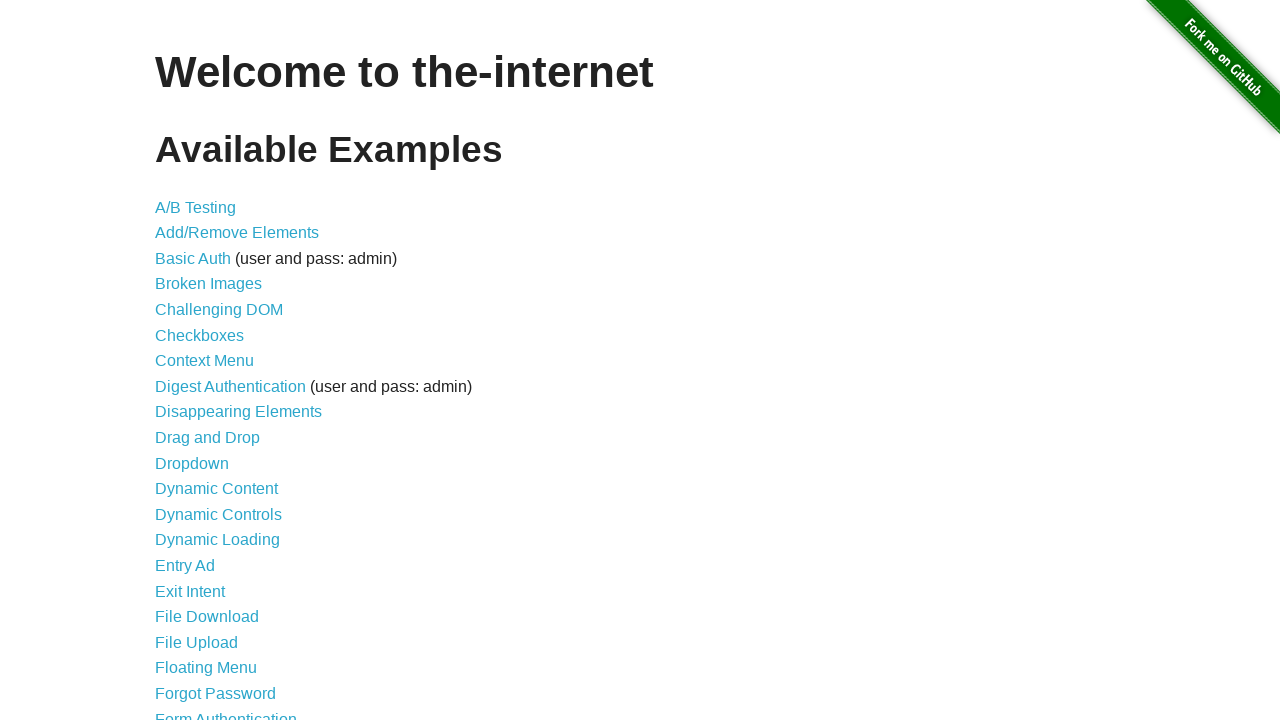

Clicked on Multiple Windows link at (218, 369) on xpath=//a[contains(text(),'Multiple Windows')]
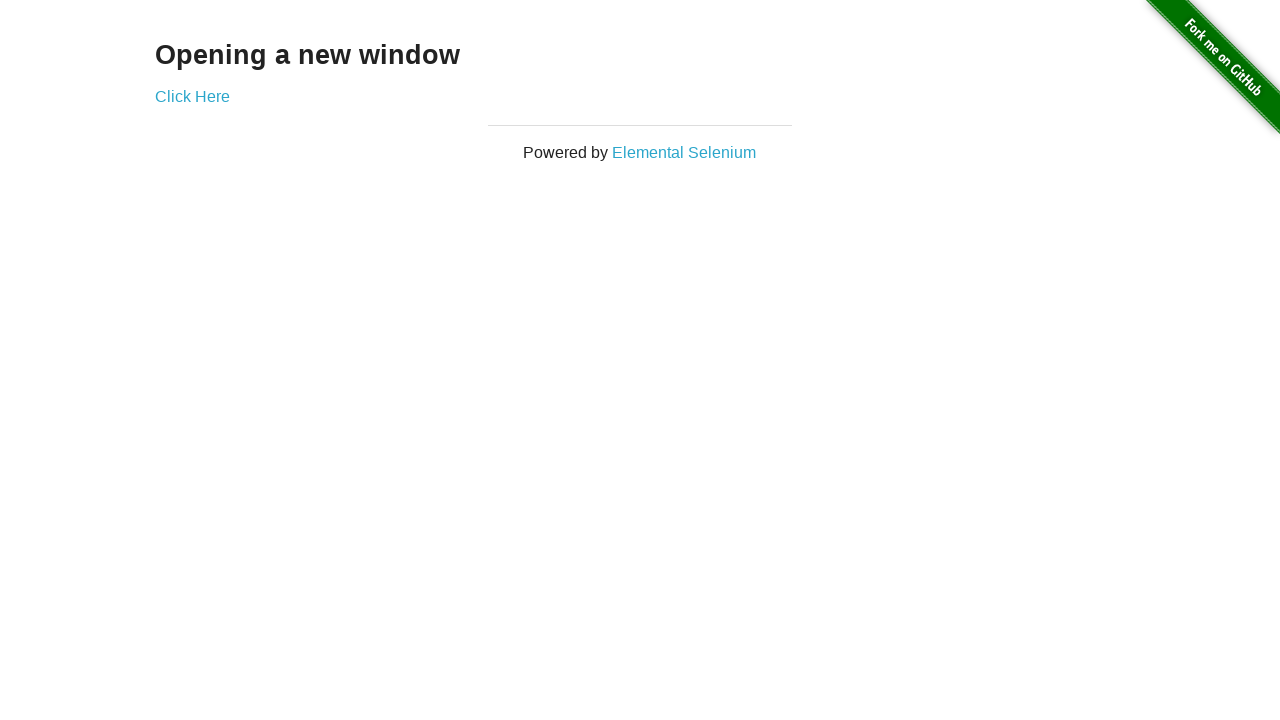

Clicked on 'Click Here' link to open new window at (192, 96) on xpath=//a[contains(text(),'Click Here')]
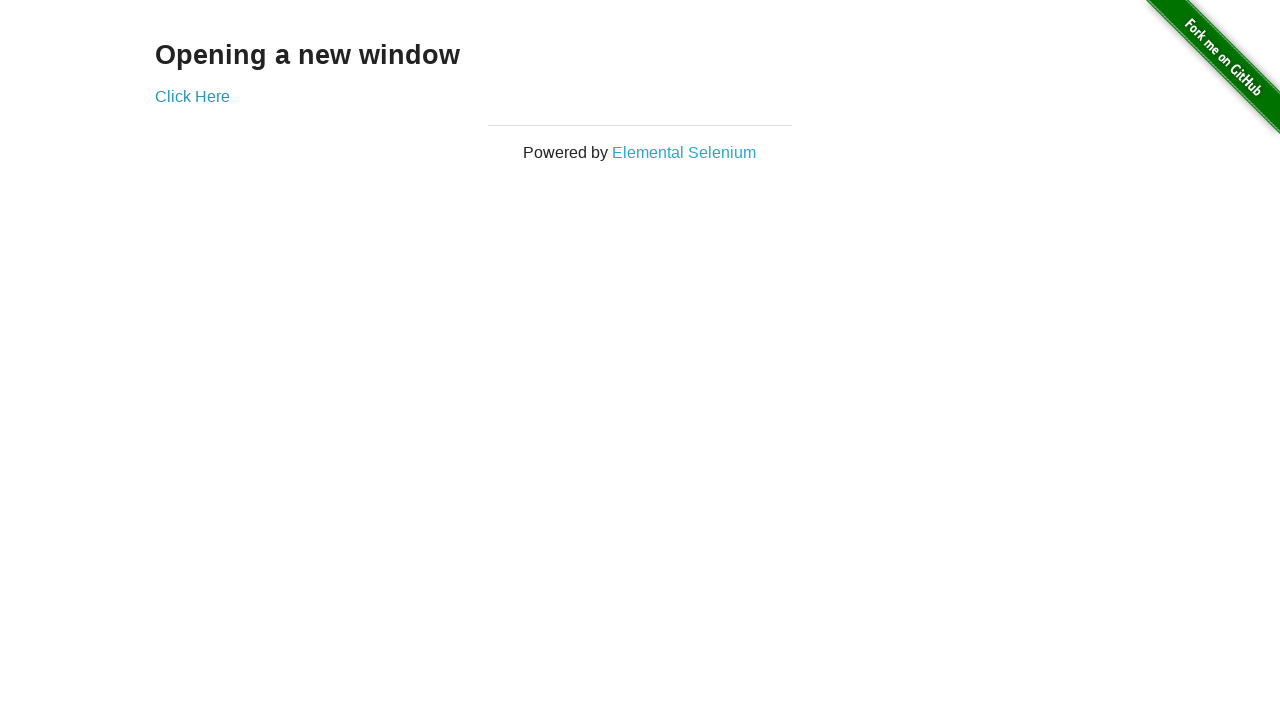

Retrieved new child window/page
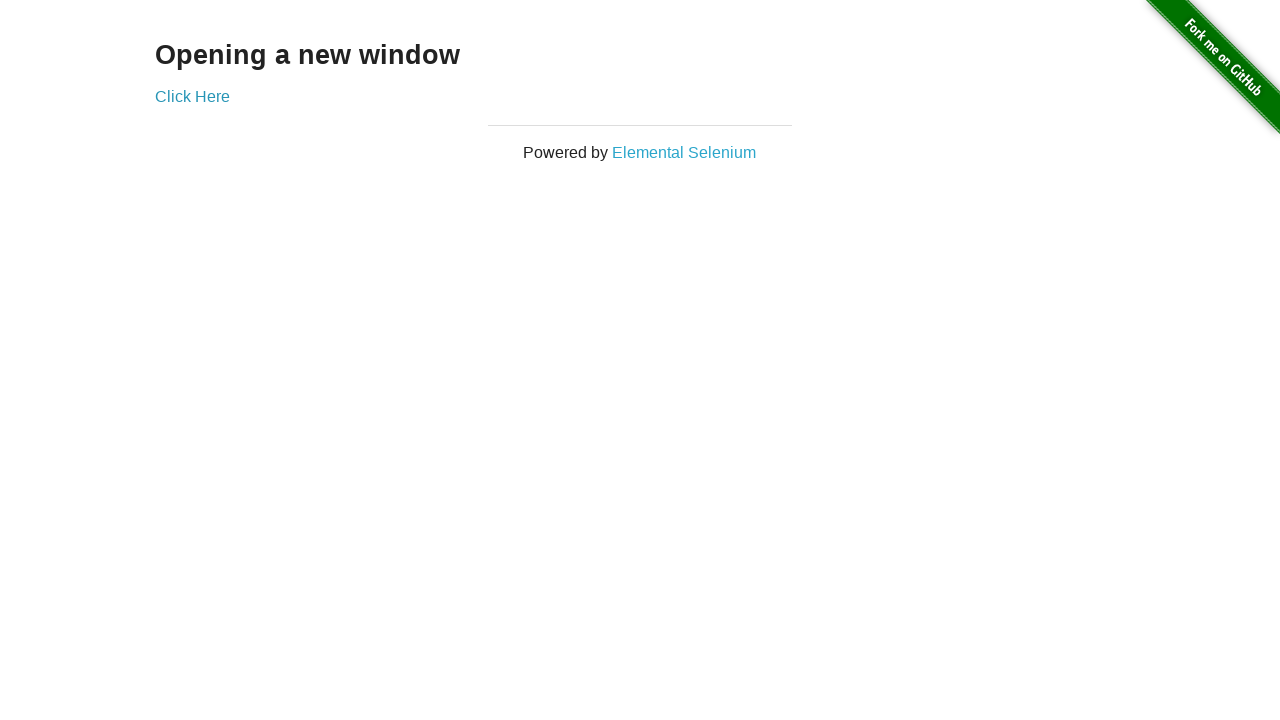

Child window loaded and 'New Window' heading found
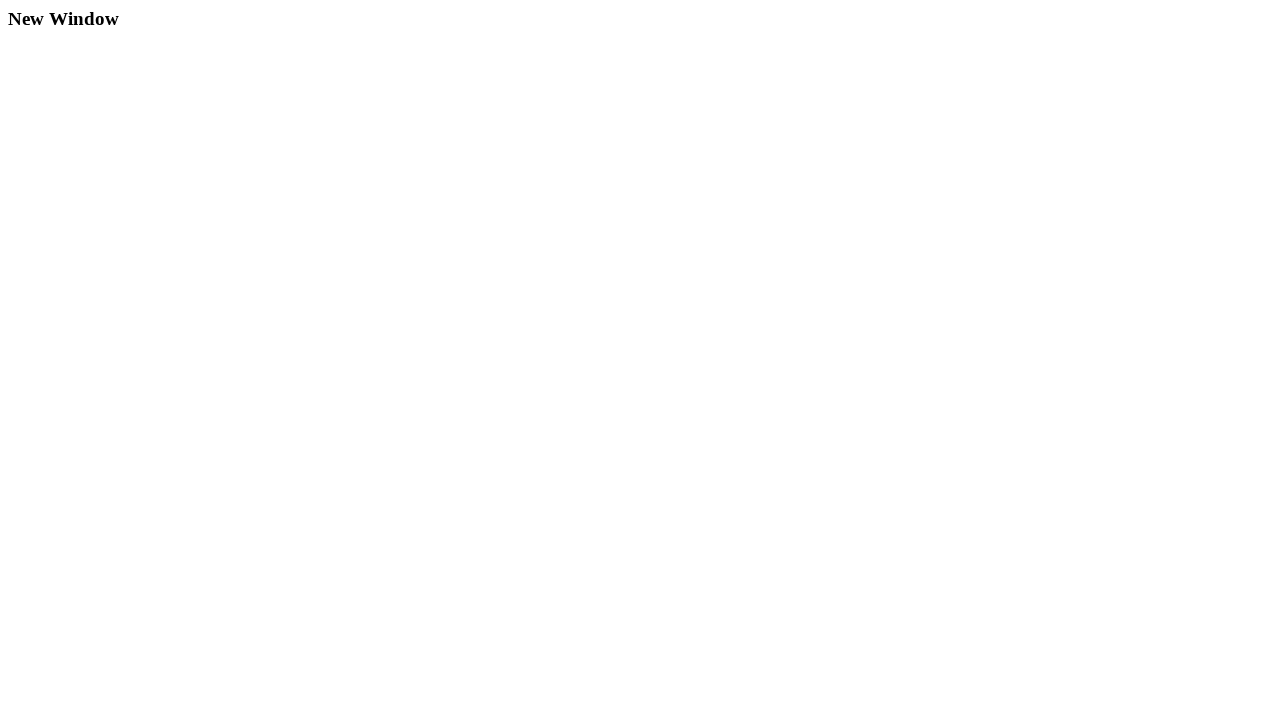

Retrieved child window heading text: 'New Window'
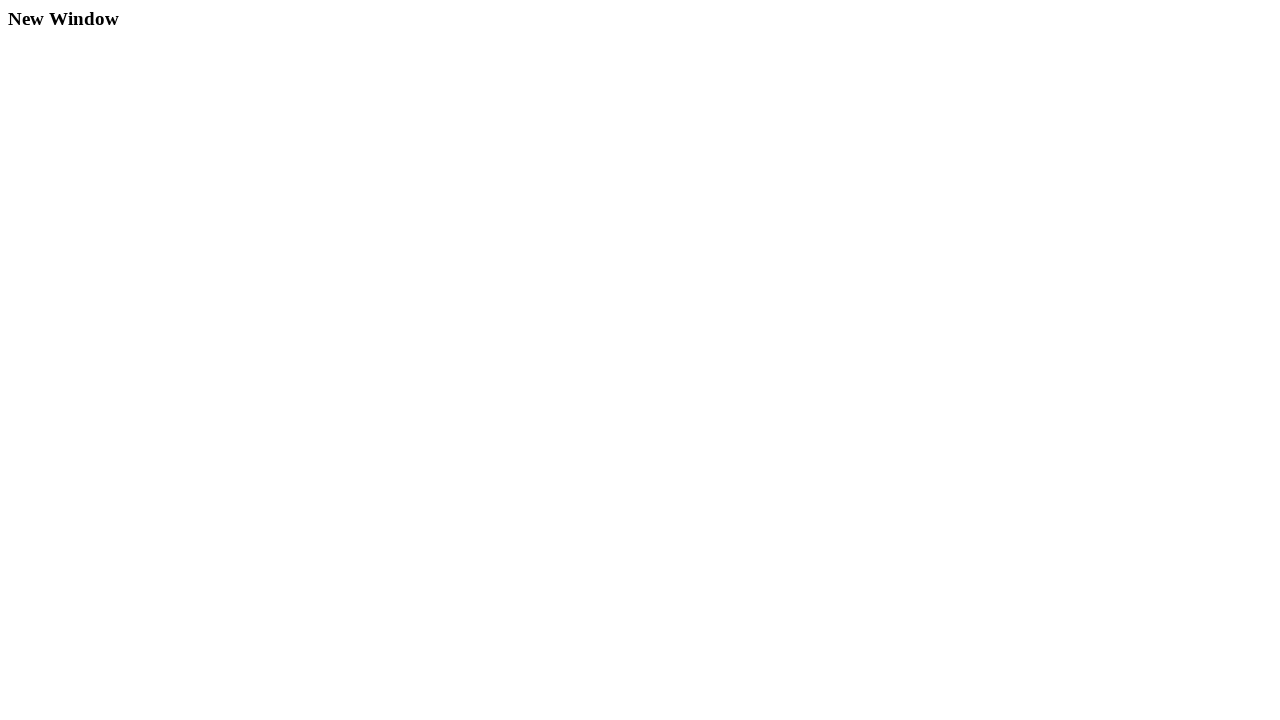

Switched back to parent window
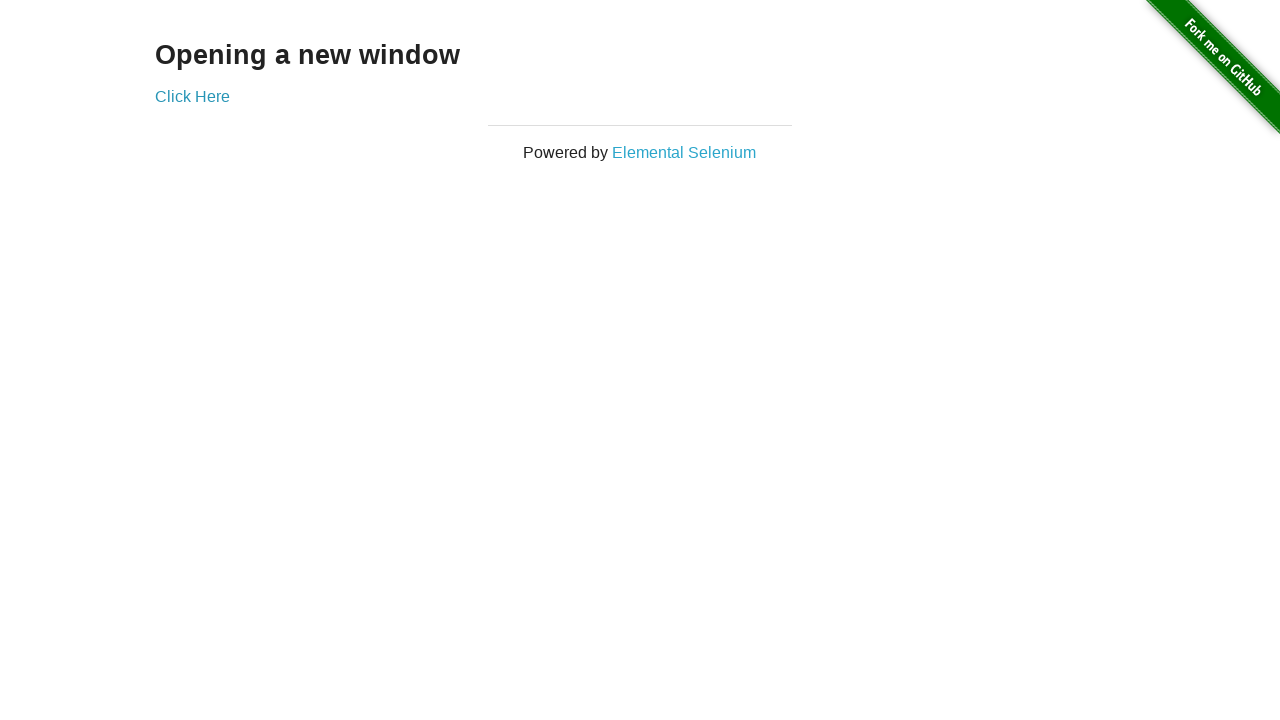

Retrieved parent window heading text: 'Opening a new window'
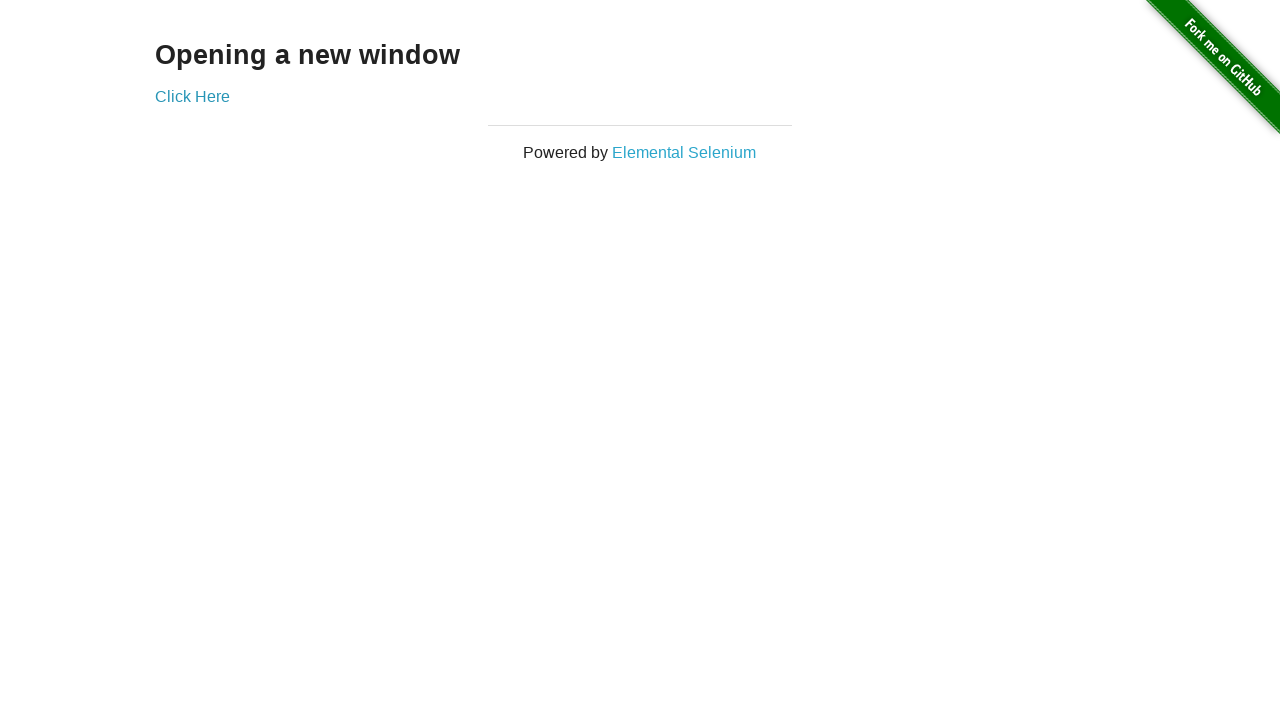

Closed child window
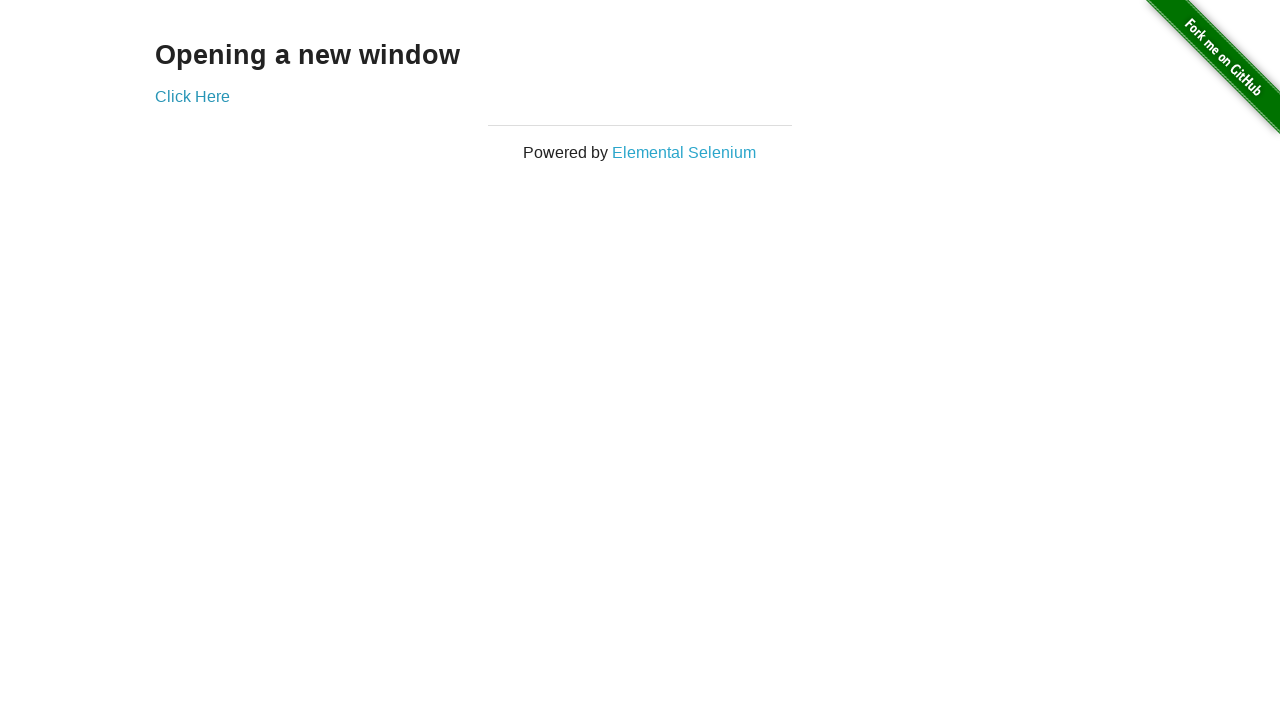

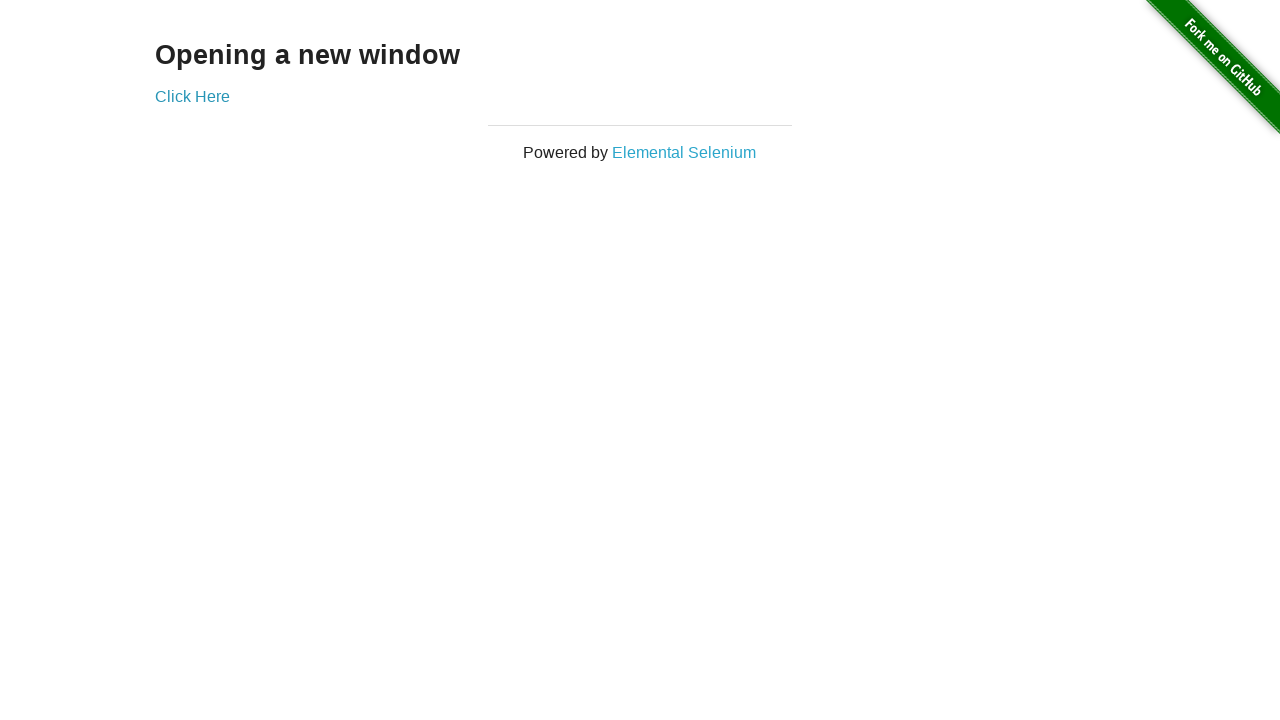